Navigates to Flipkart homepage and retrieves the page title for verification

Starting URL: https://www.flipkart.com/

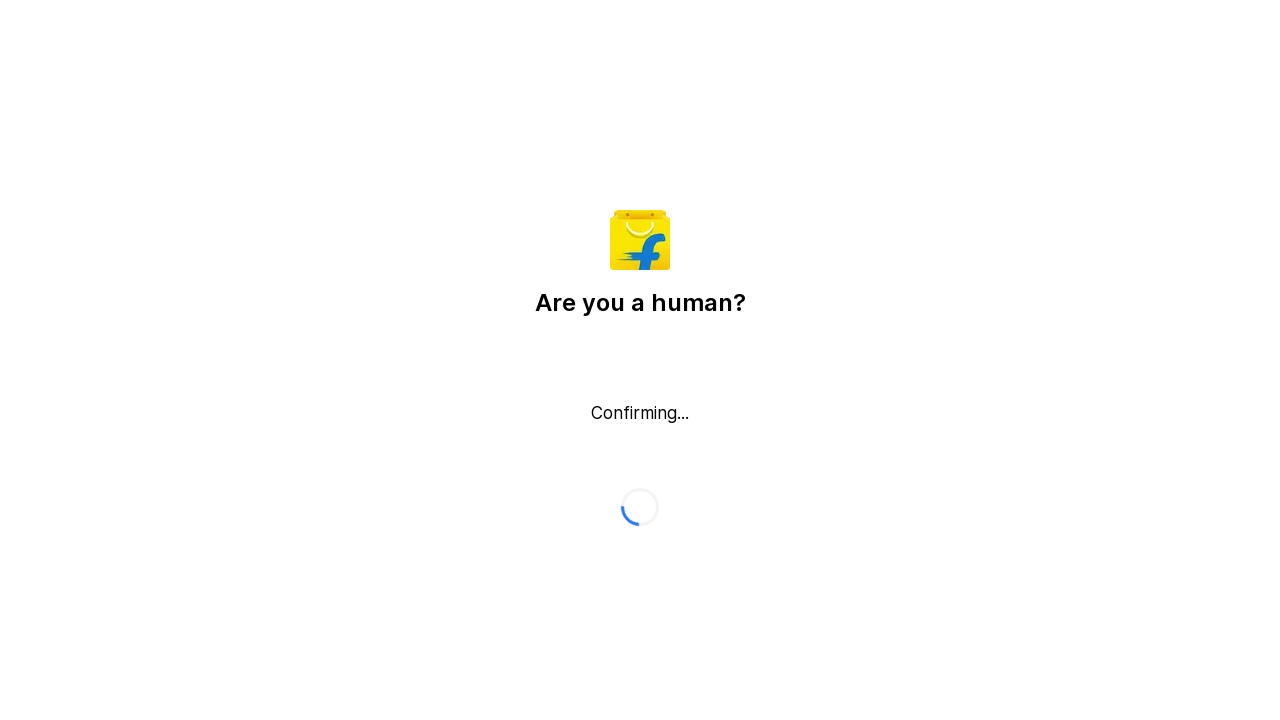

Waited for page to reach domcontentloaded state
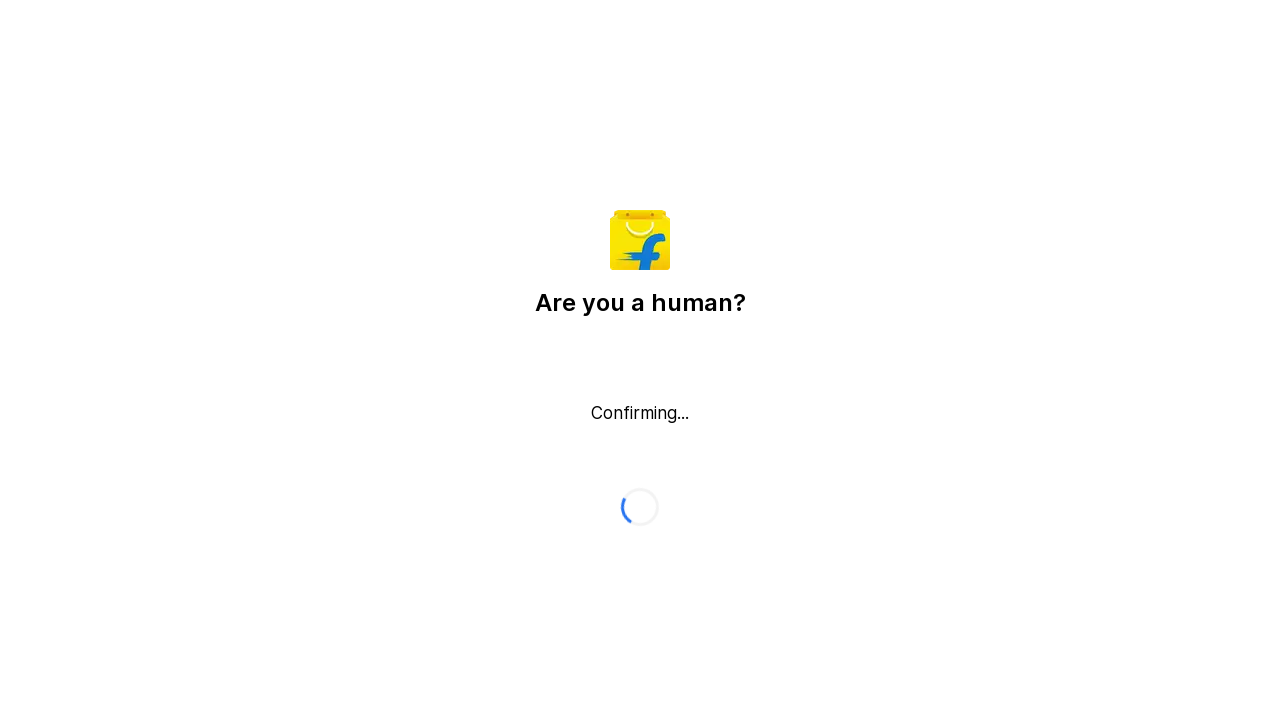

Retrieved page title: Flipkart reCAPTCHA
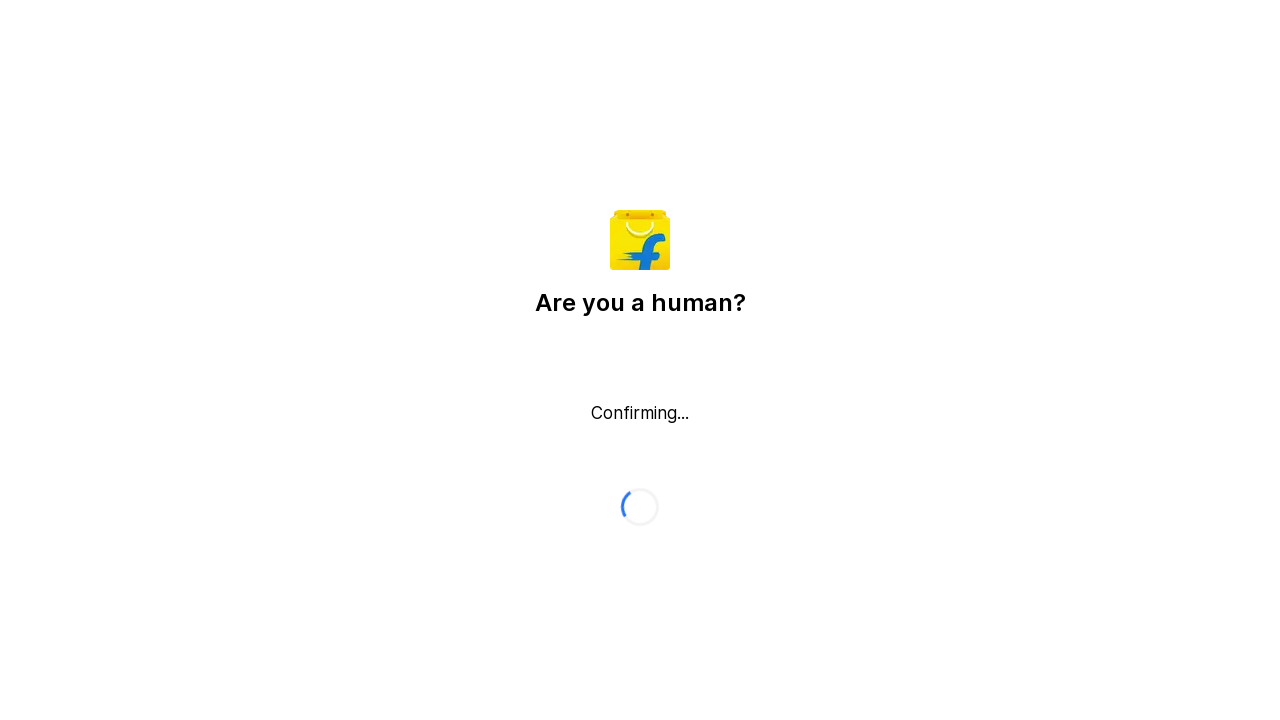

Verified page title contains 'Flipkart' or 'Online Shopping'
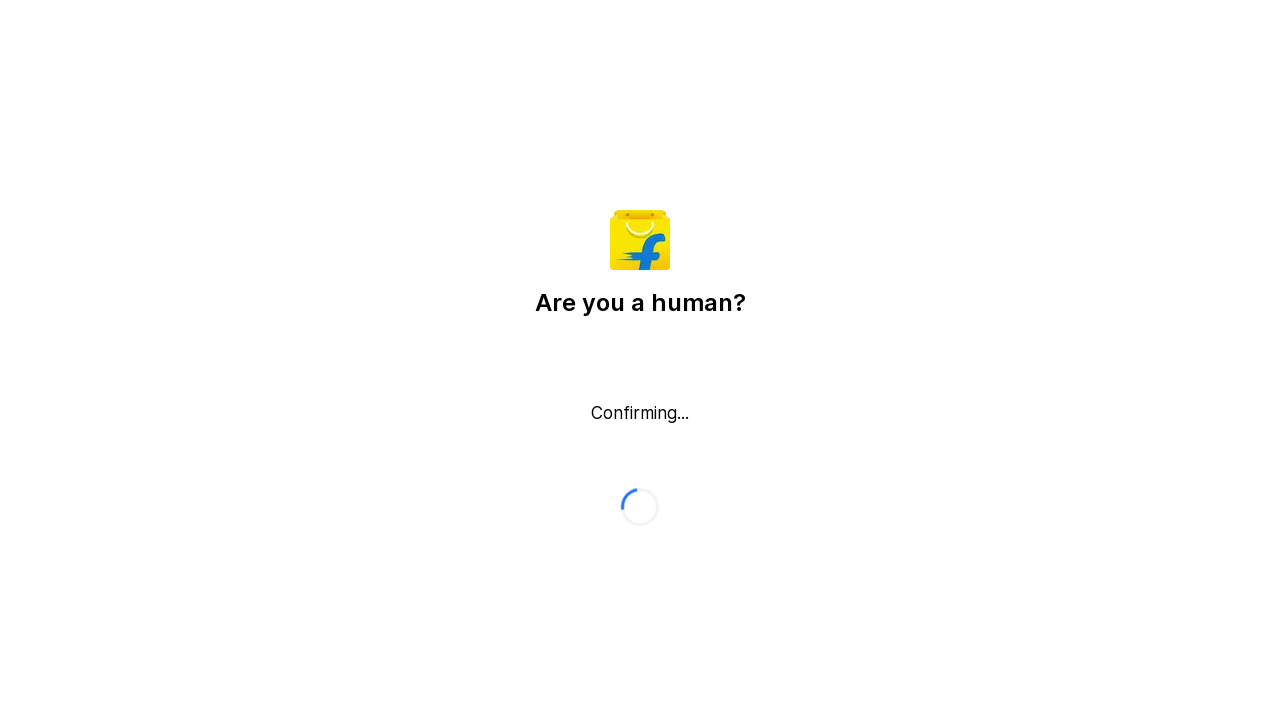

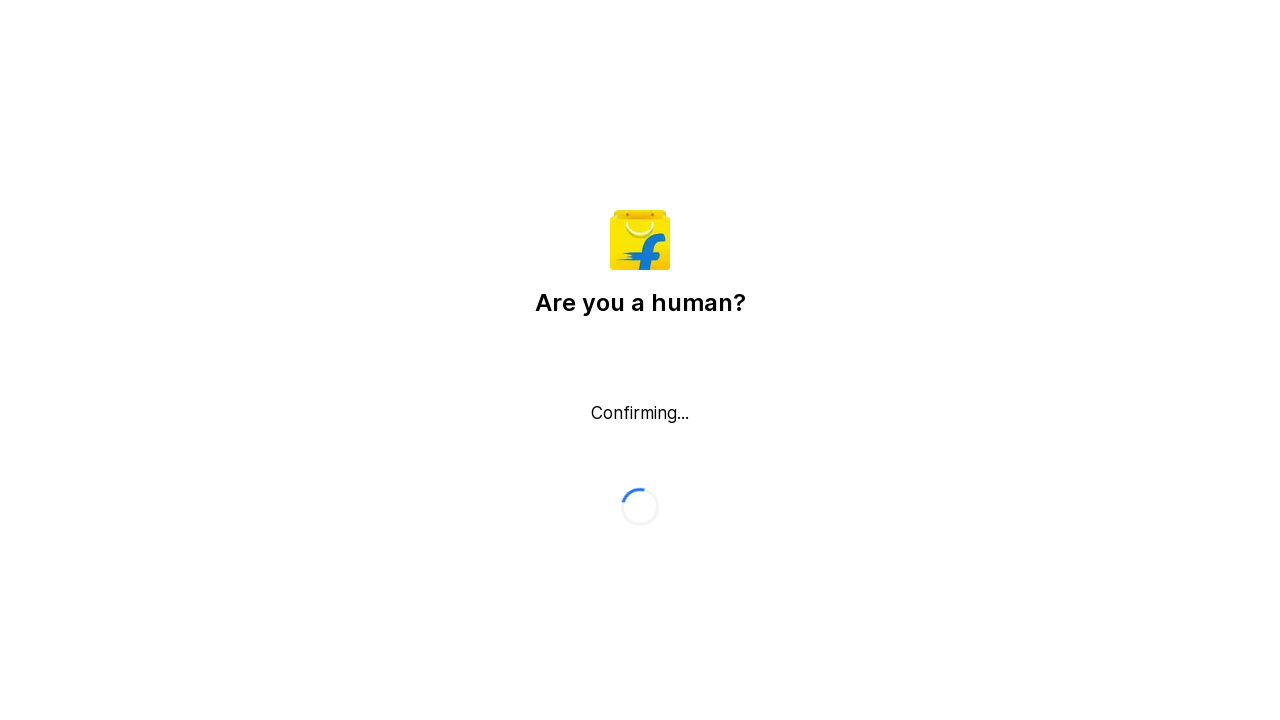